Verifies that the 'About Us' text is visible in the footer section

Starting URL: https://www.demoblaze.com/cart.html

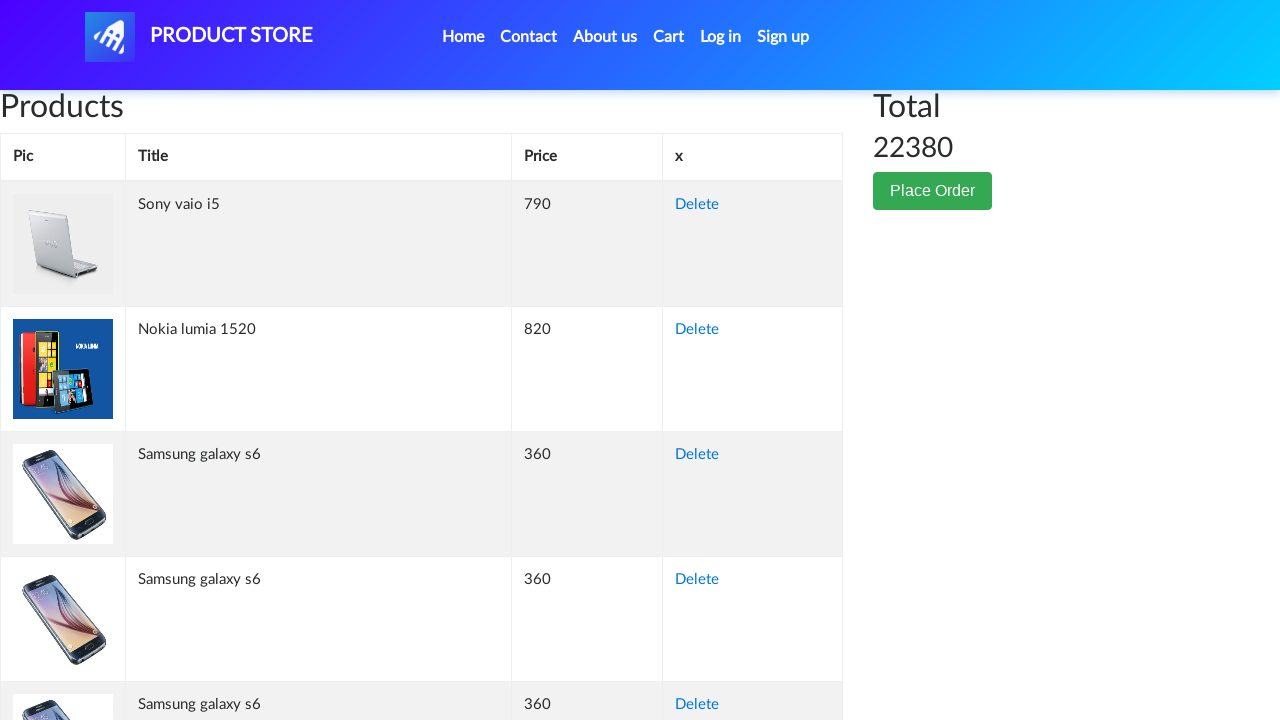

Navigated to cart page at https://www.demoblaze.com/cart.html
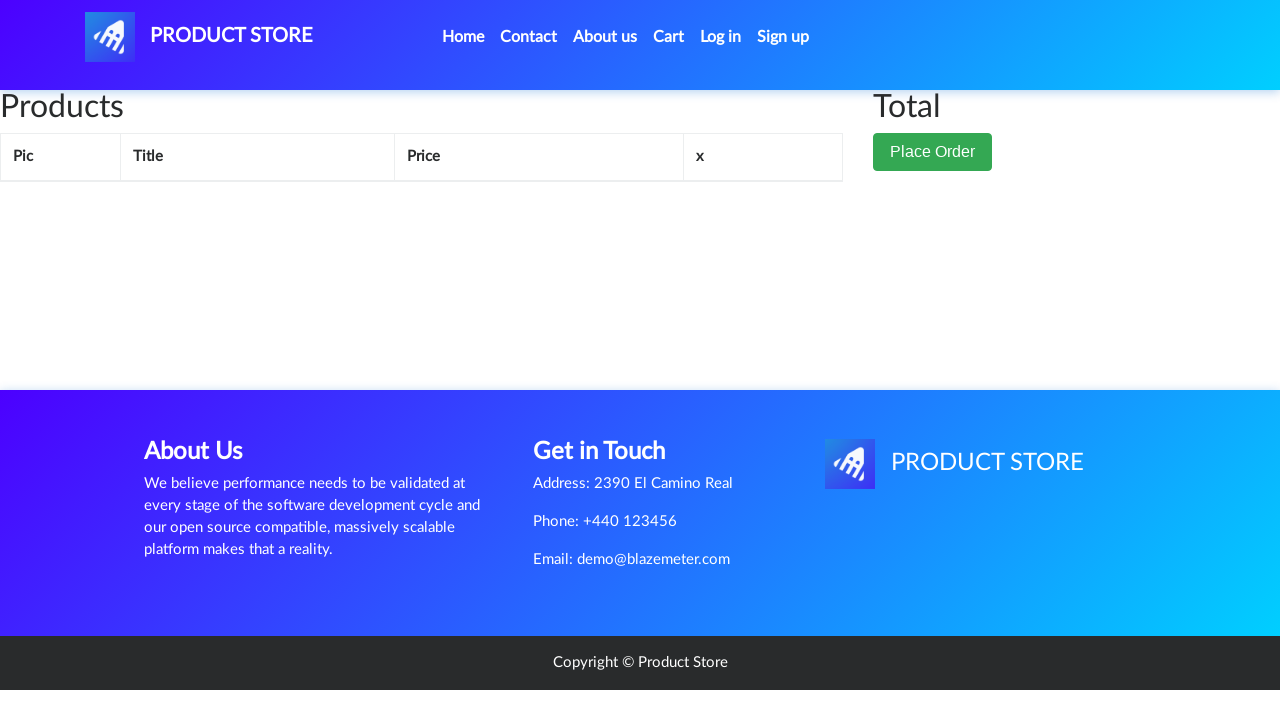

Verified 'About Us' text is visible in footer section
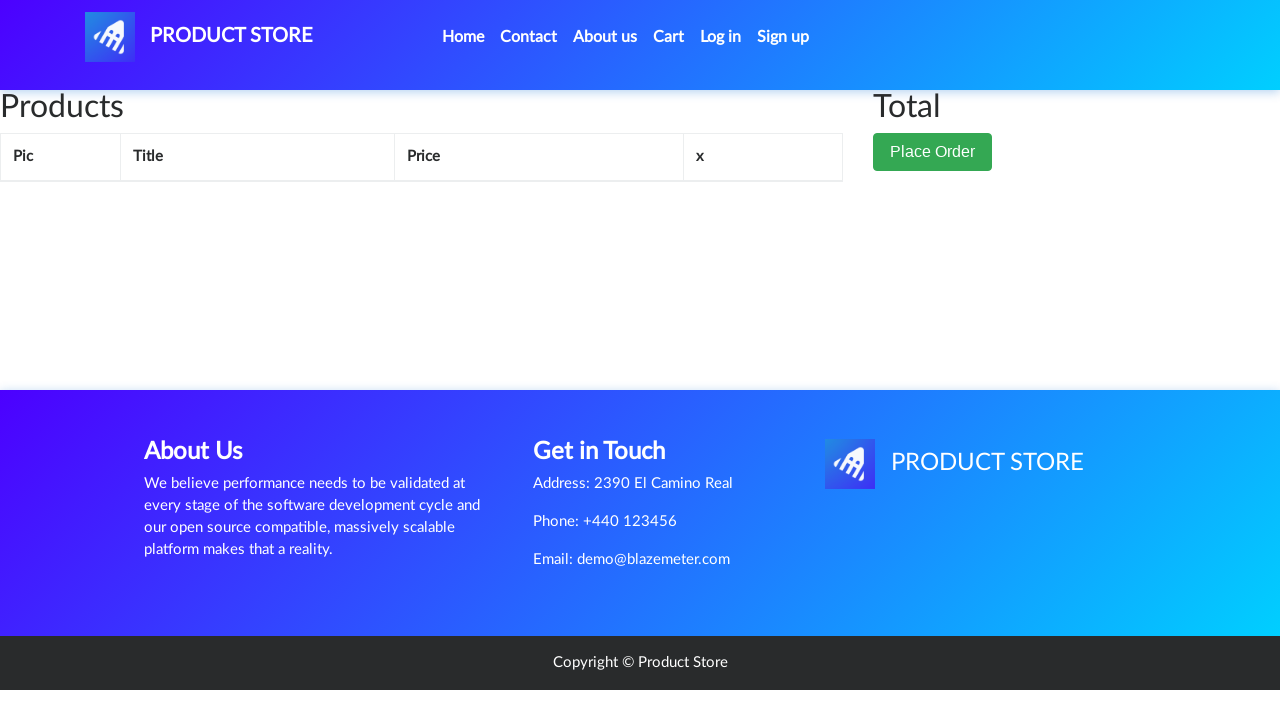

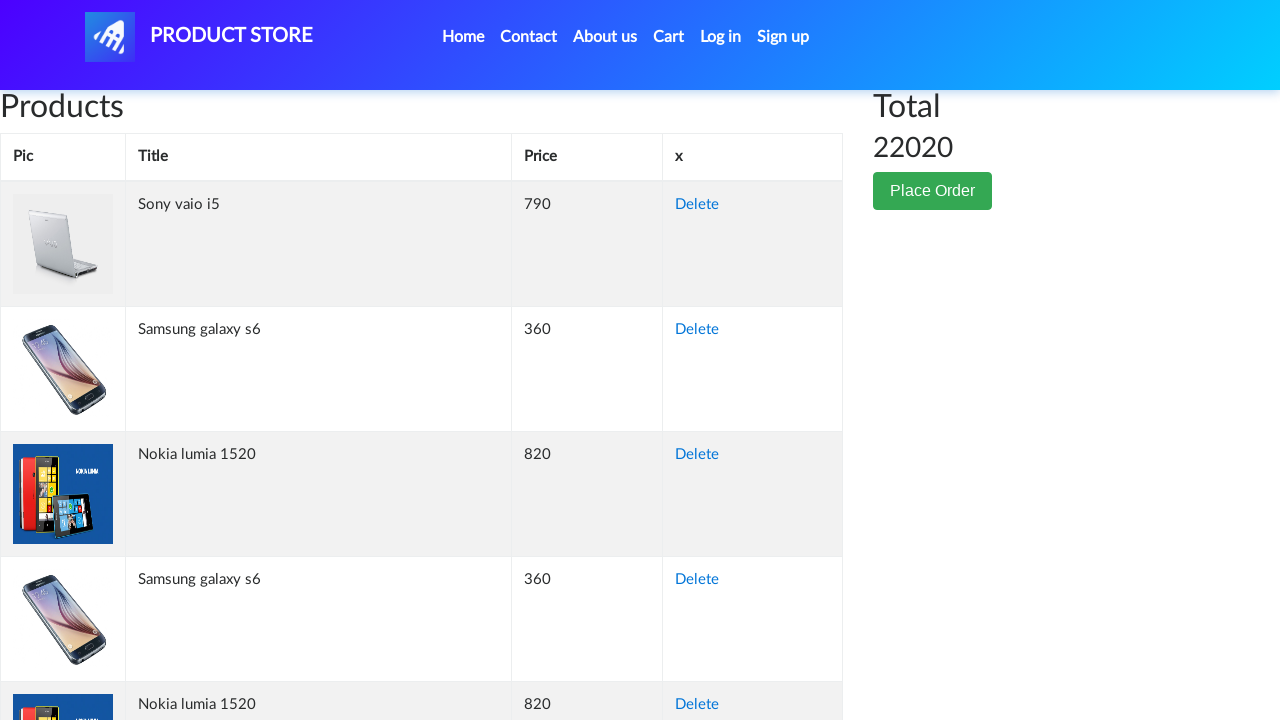